Tests the text box form on DemoQA by filling in all fields (full name, email, current address, permanent address), submitting the form, and verifying the submitted data appears in the output section.

Starting URL: https://demoqa.com/text-box

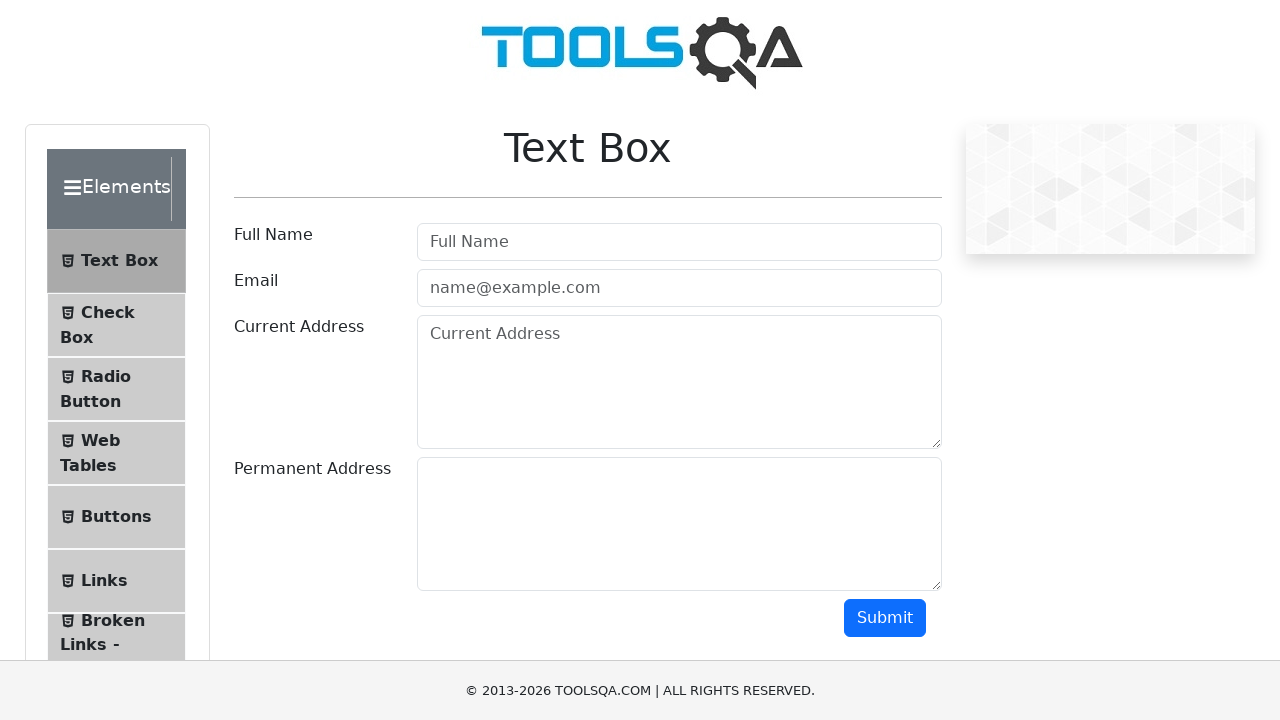

Filled full name field with 'John Anderson' on #userName
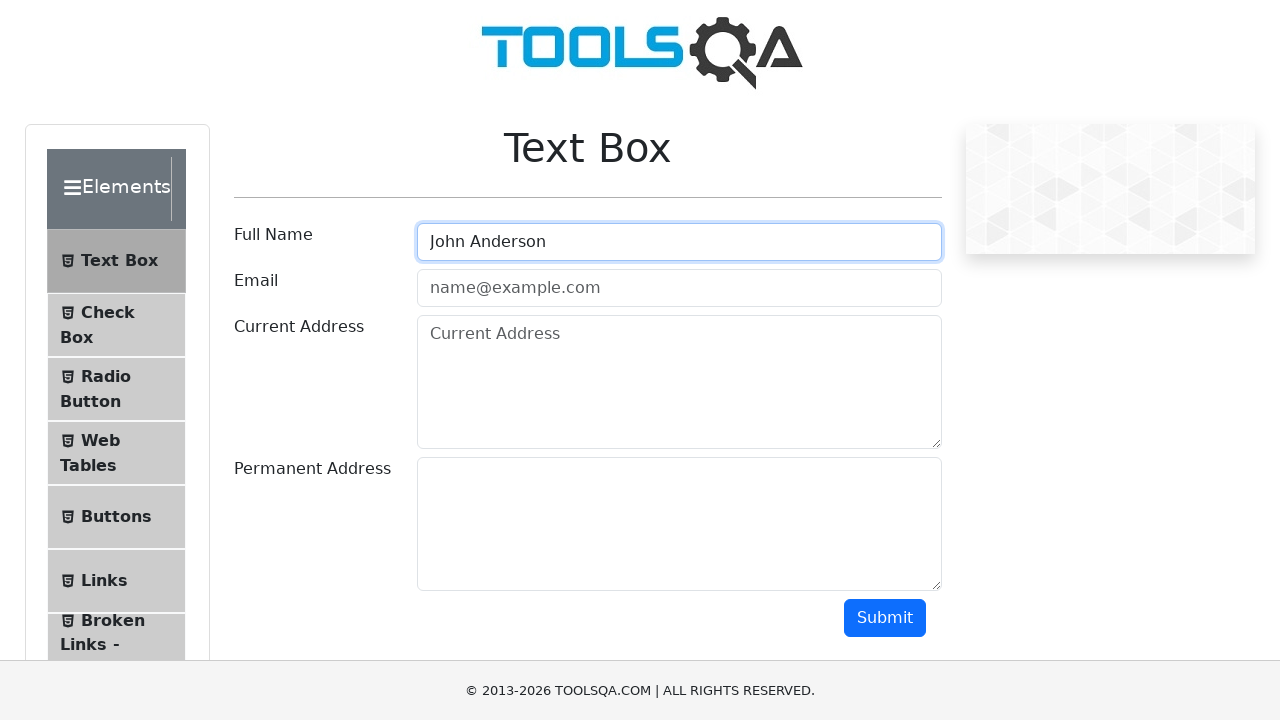

Filled email field with 'john.anderson@testmail.com' on #userEmail
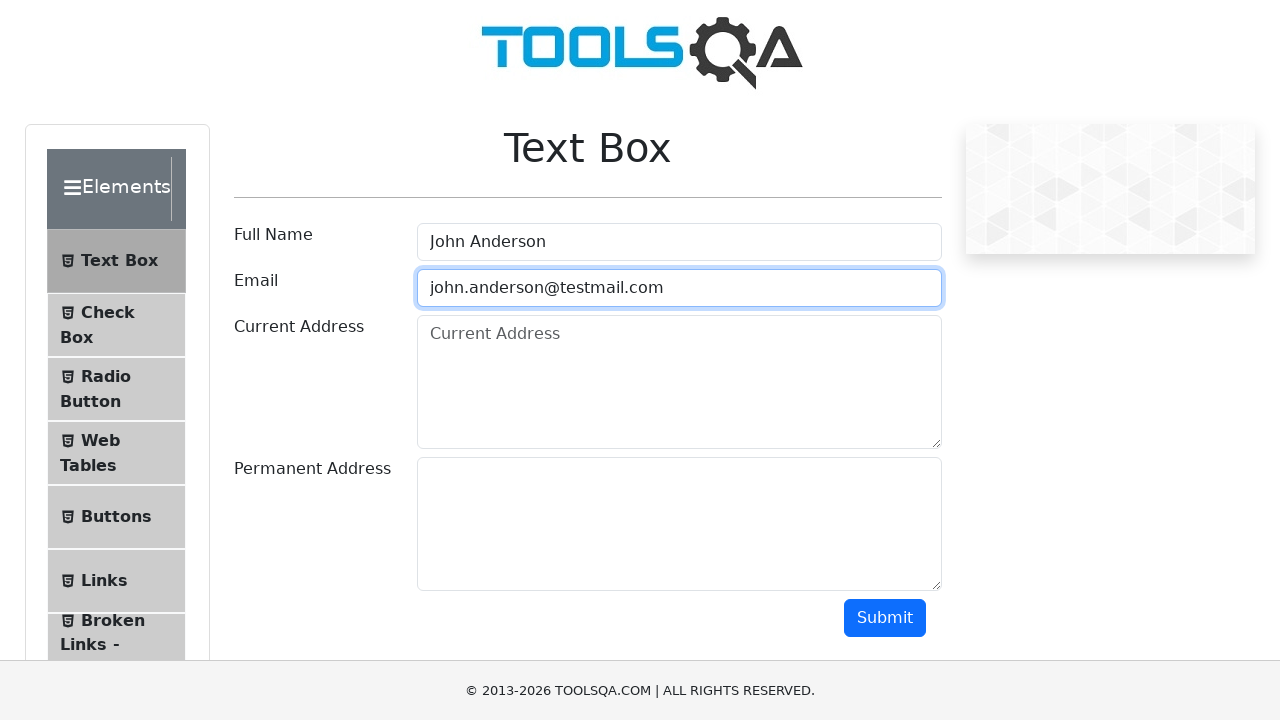

Filled current address field with '123 Oak Street, Apartment 4B, New York, NY 10001' on #currentAddress
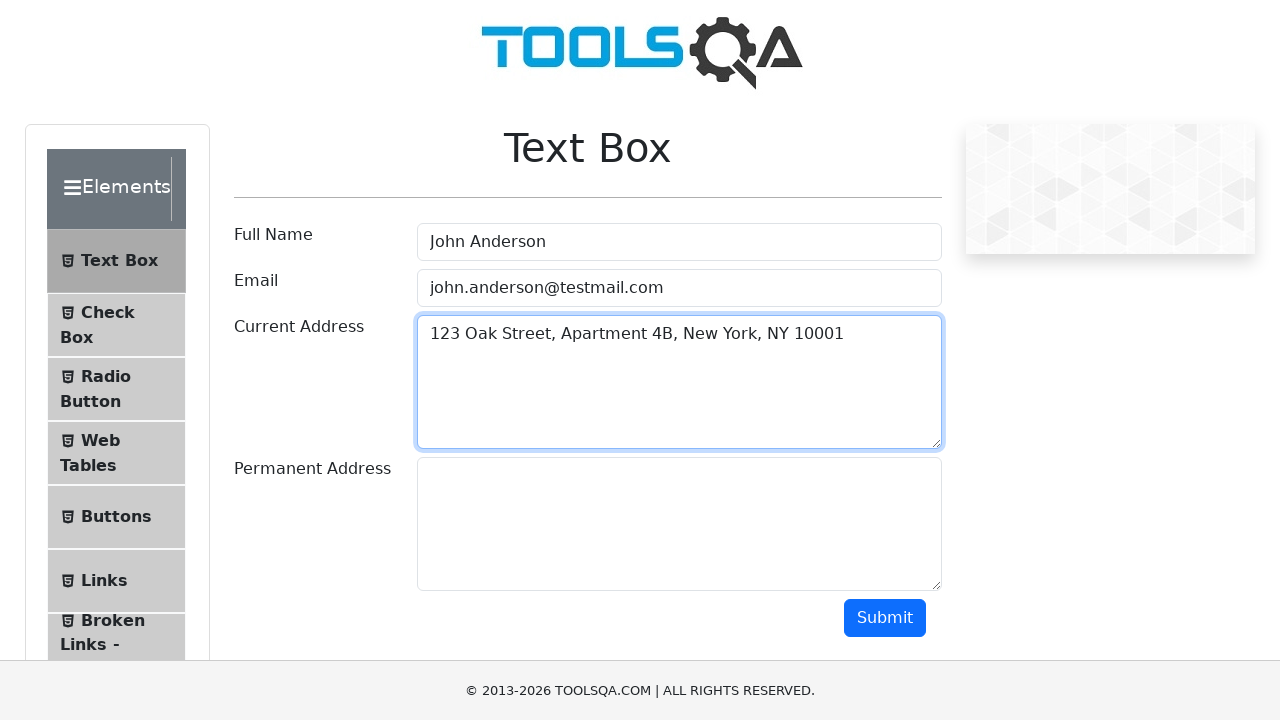

Filled permanent address field with '456 Maple Avenue, Los Angeles, CA 90001' on #permanentAddress
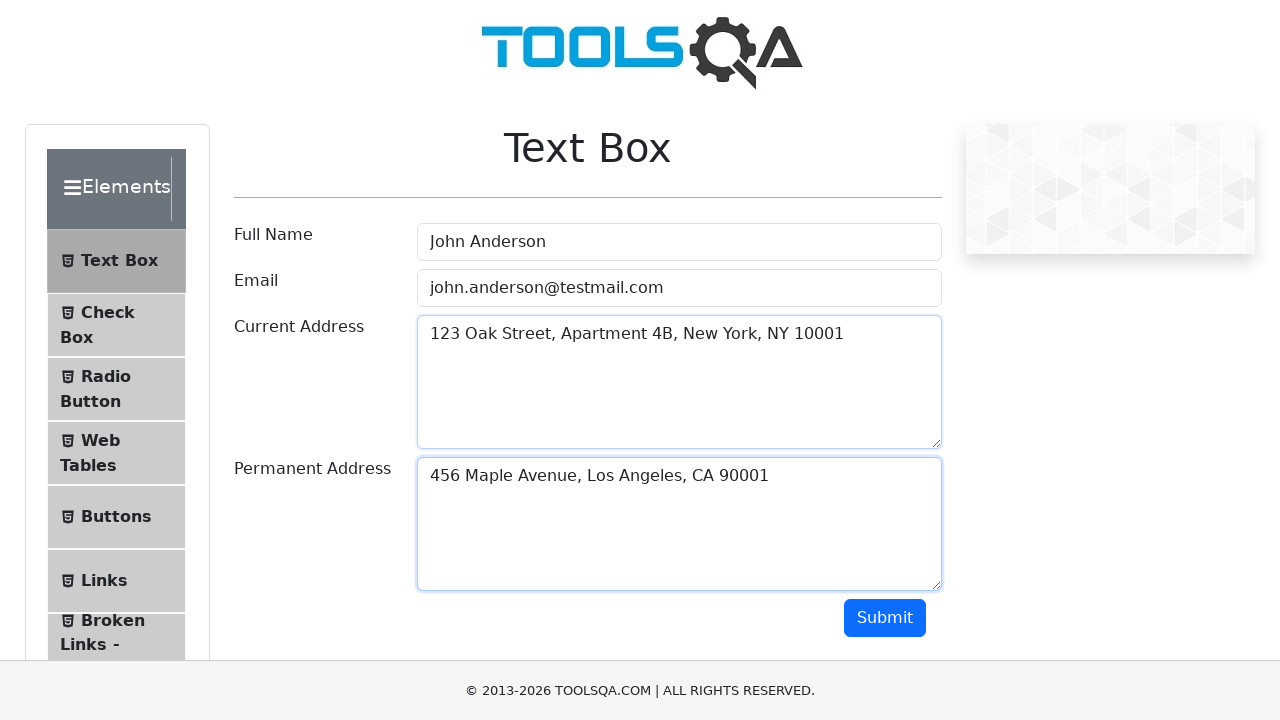

Clicked submit button to submit form at (885, 618) on #submit
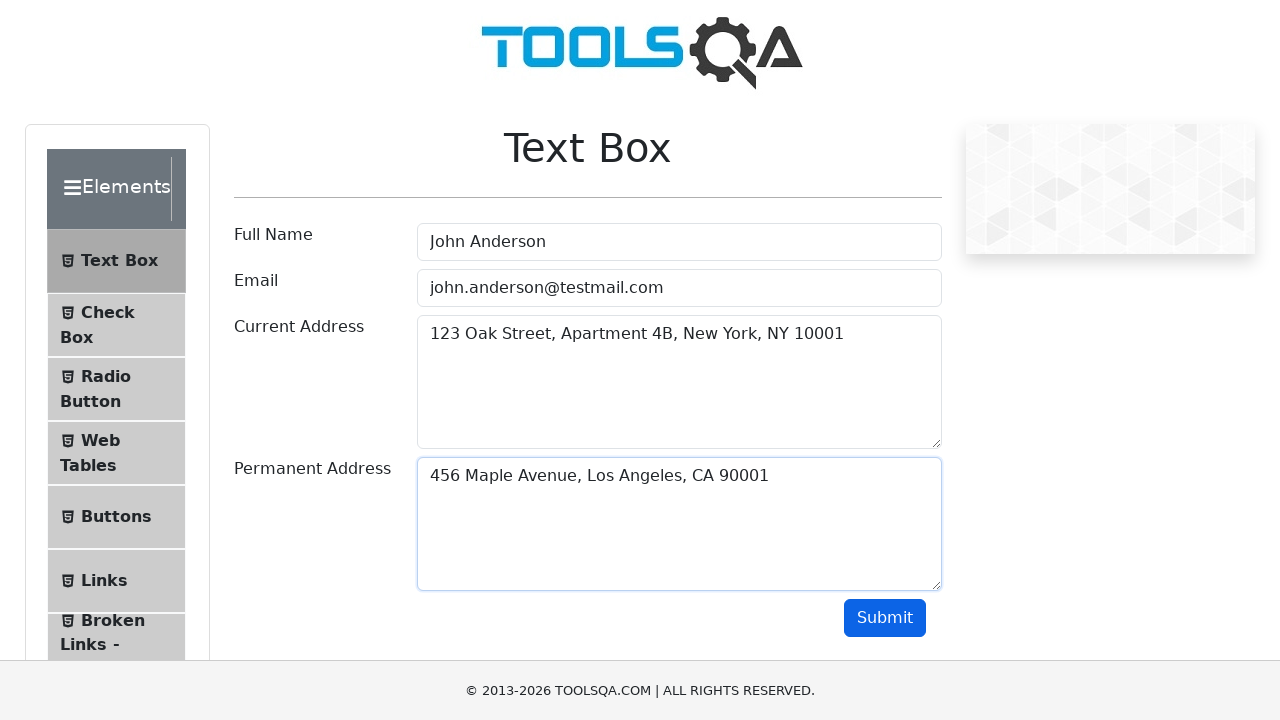

Output section loaded after form submission
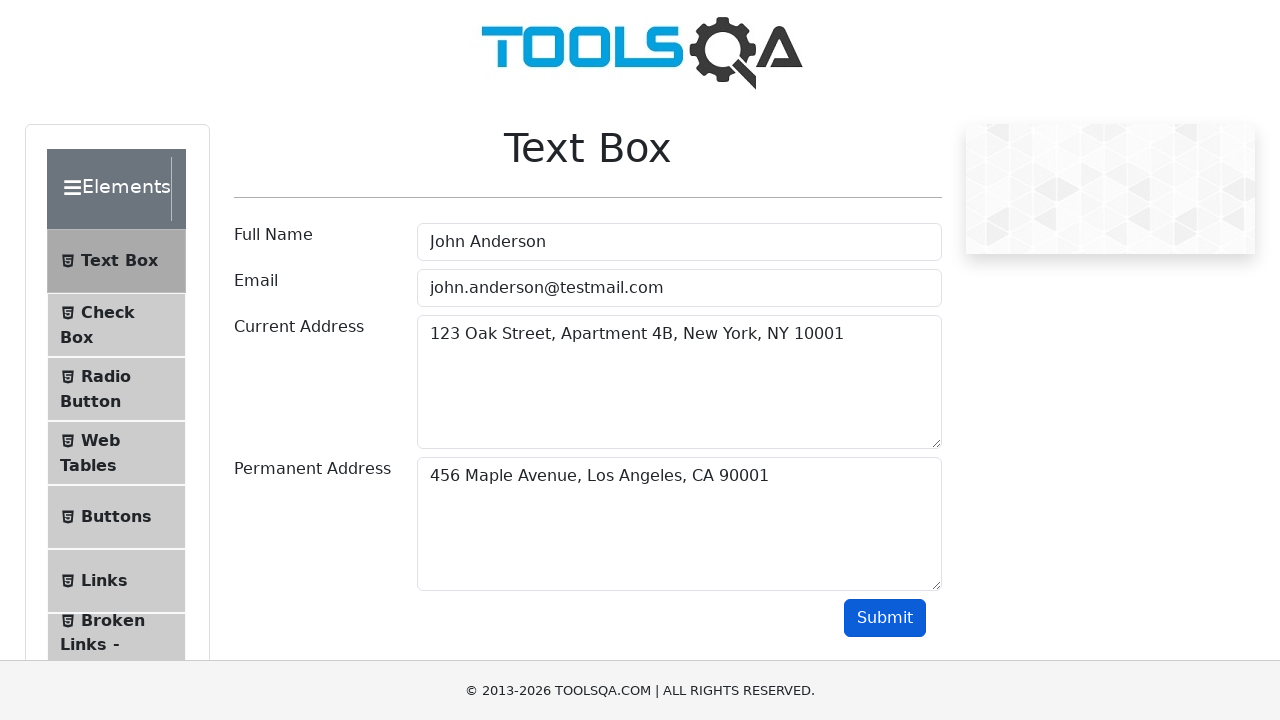

Retrieved submitted name from output section
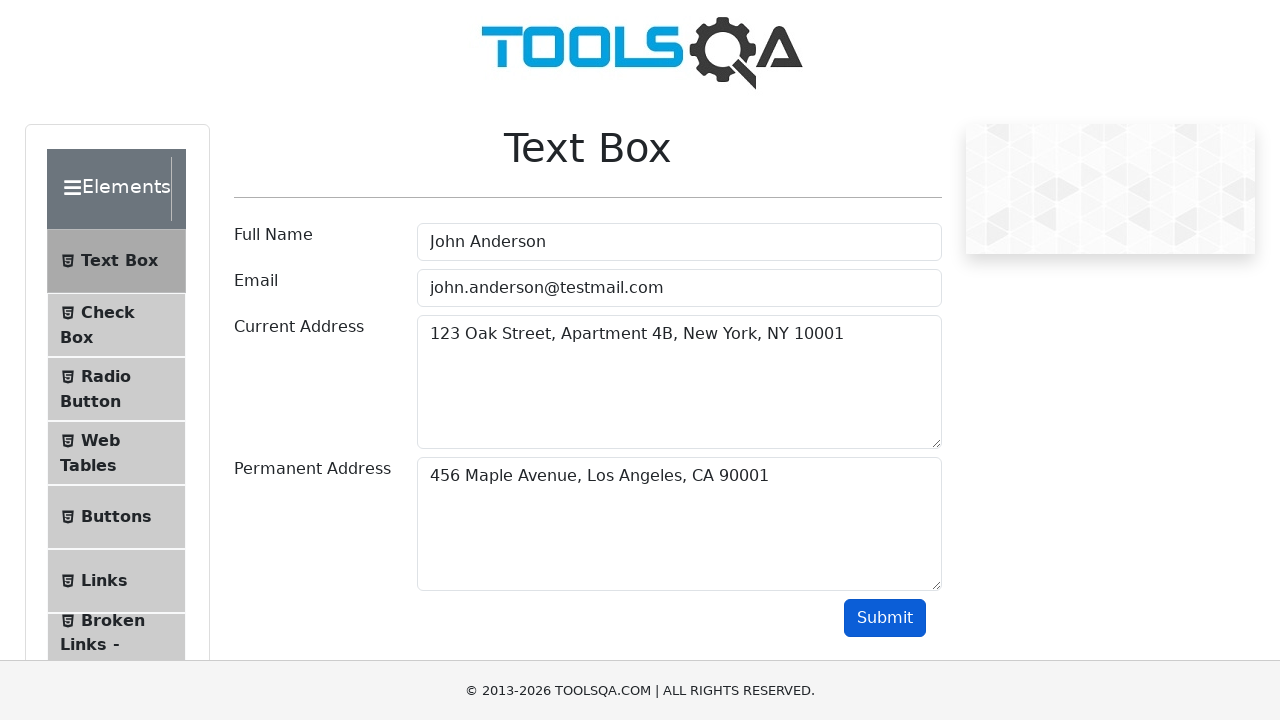

Retrieved submitted email from output section
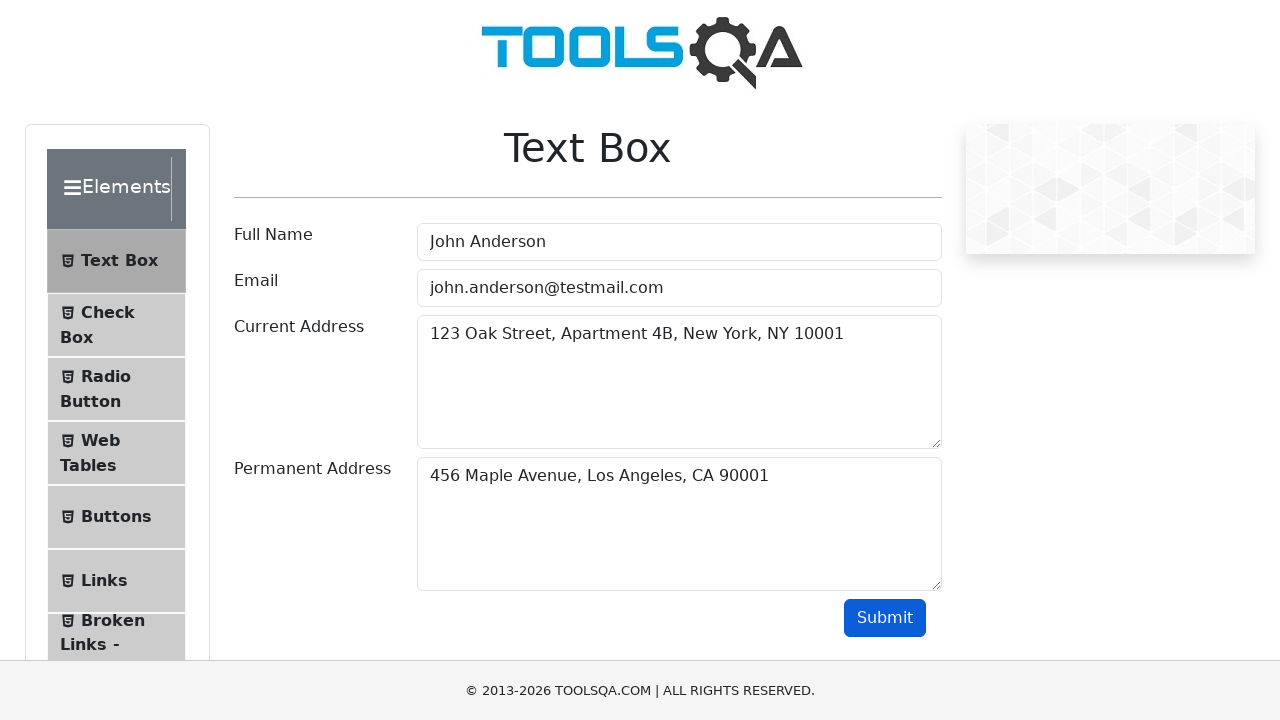

Retrieved submitted current address from output section
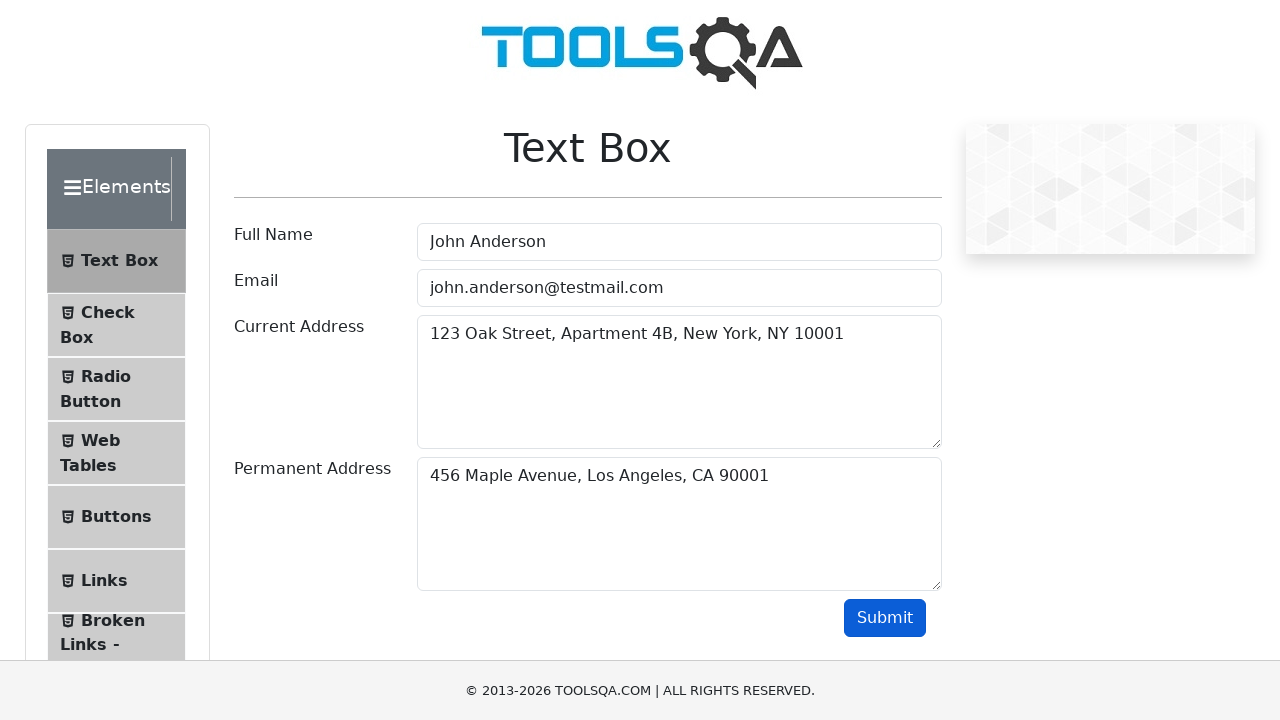

Retrieved submitted permanent address from output section
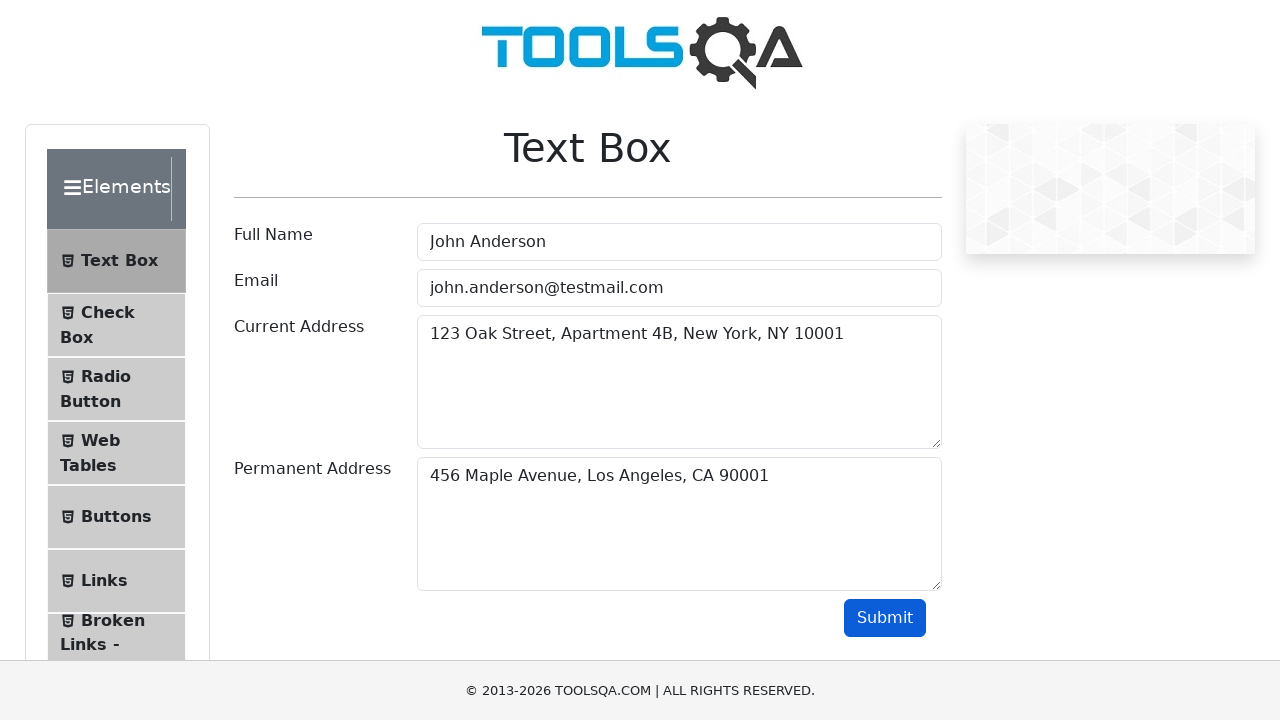

Verified submitted name 'John Anderson' appears in output
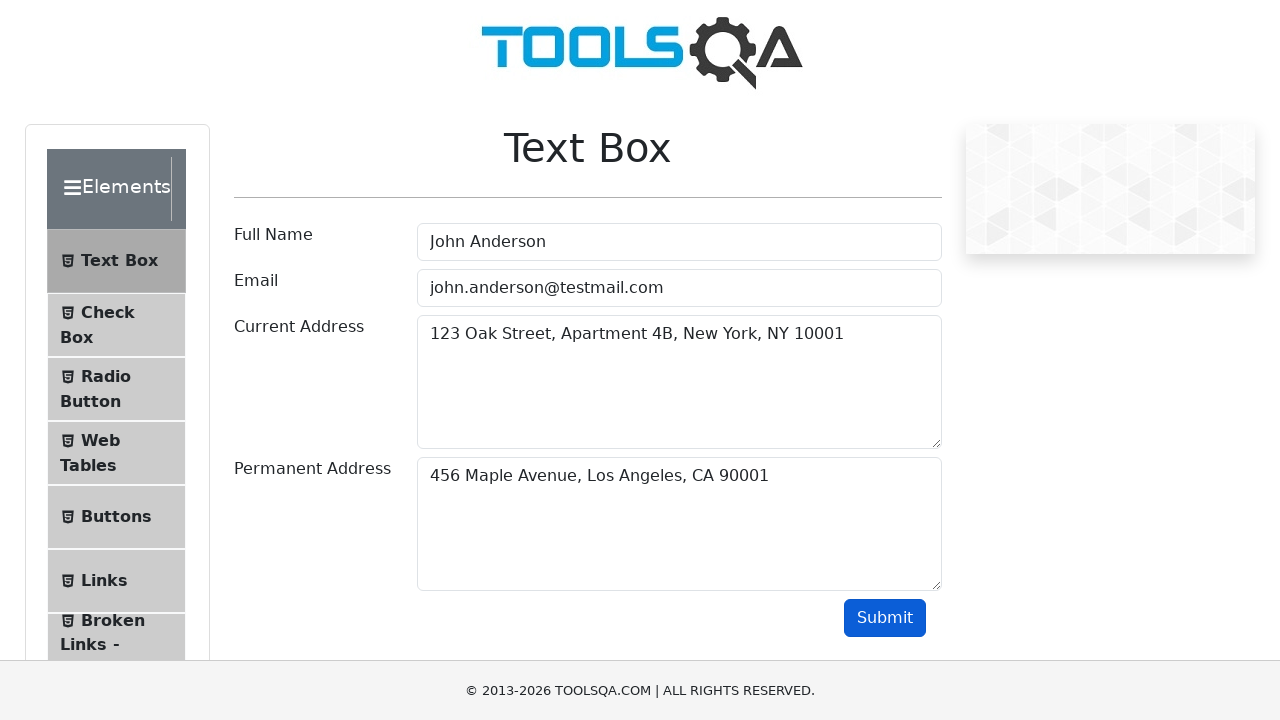

Verified submitted email 'john.anderson@testmail.com' appears in output
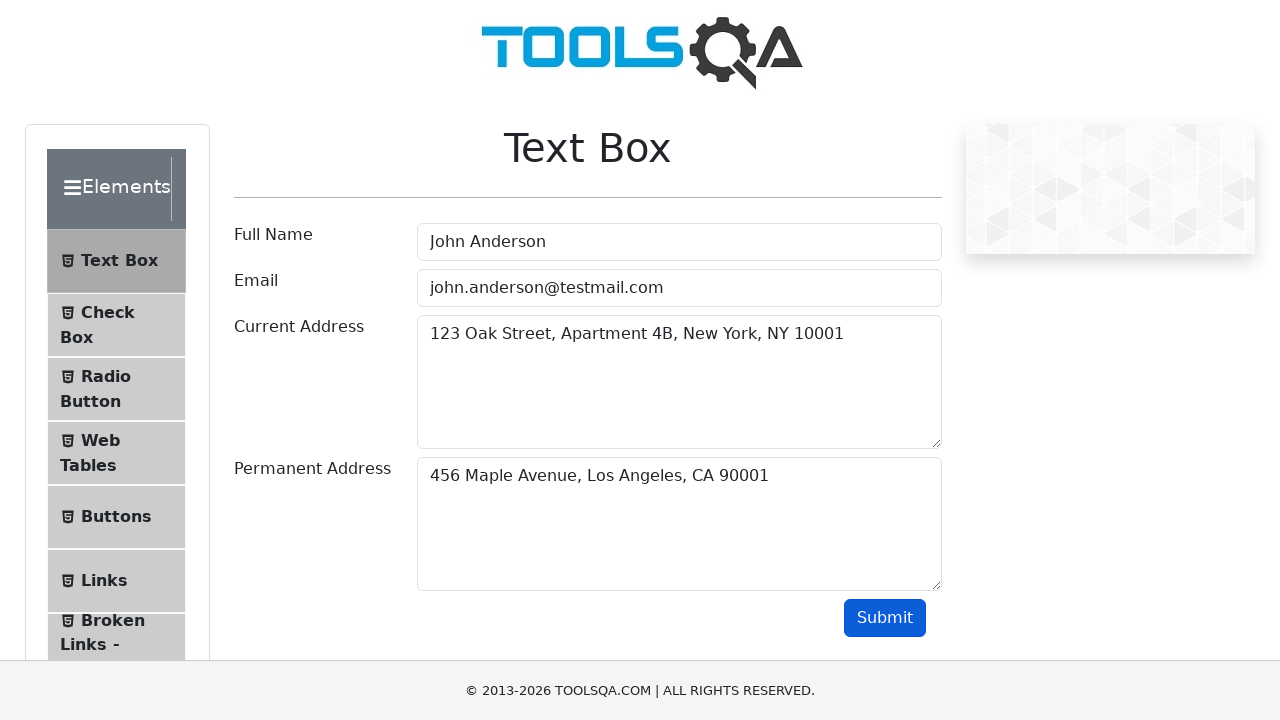

Verified submitted current address appears in output
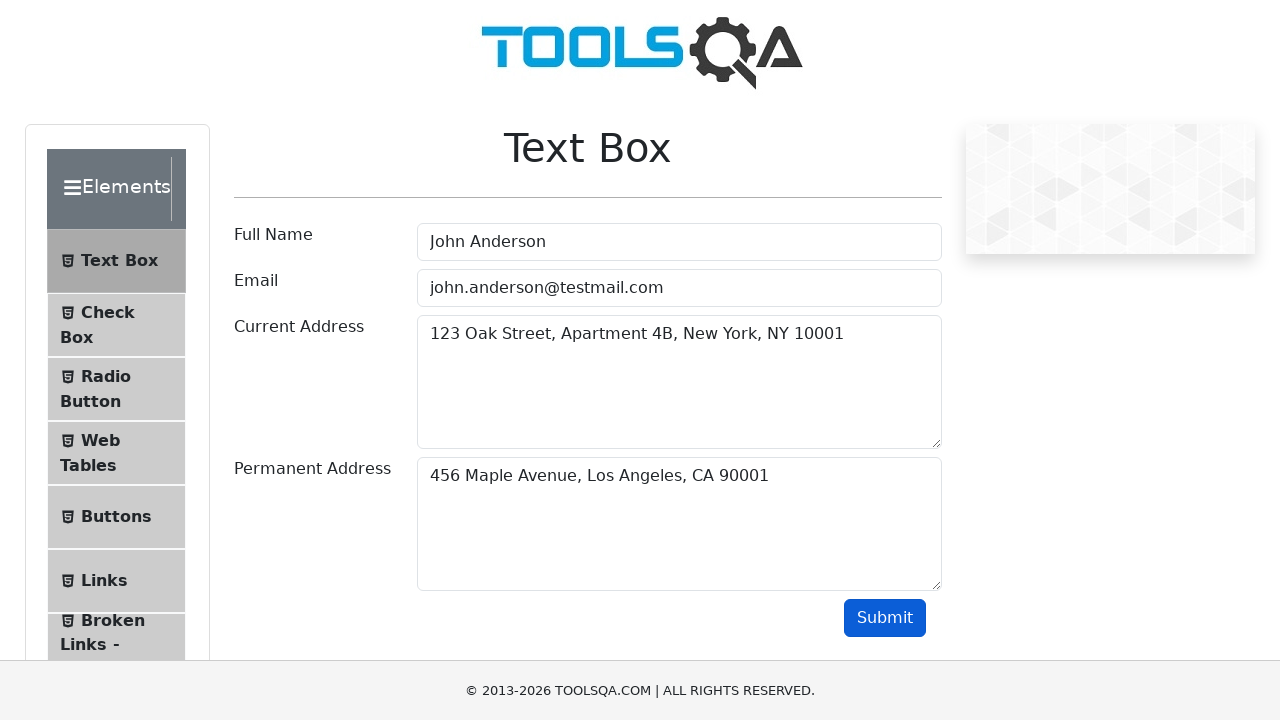

Verified submitted permanent address appears in output
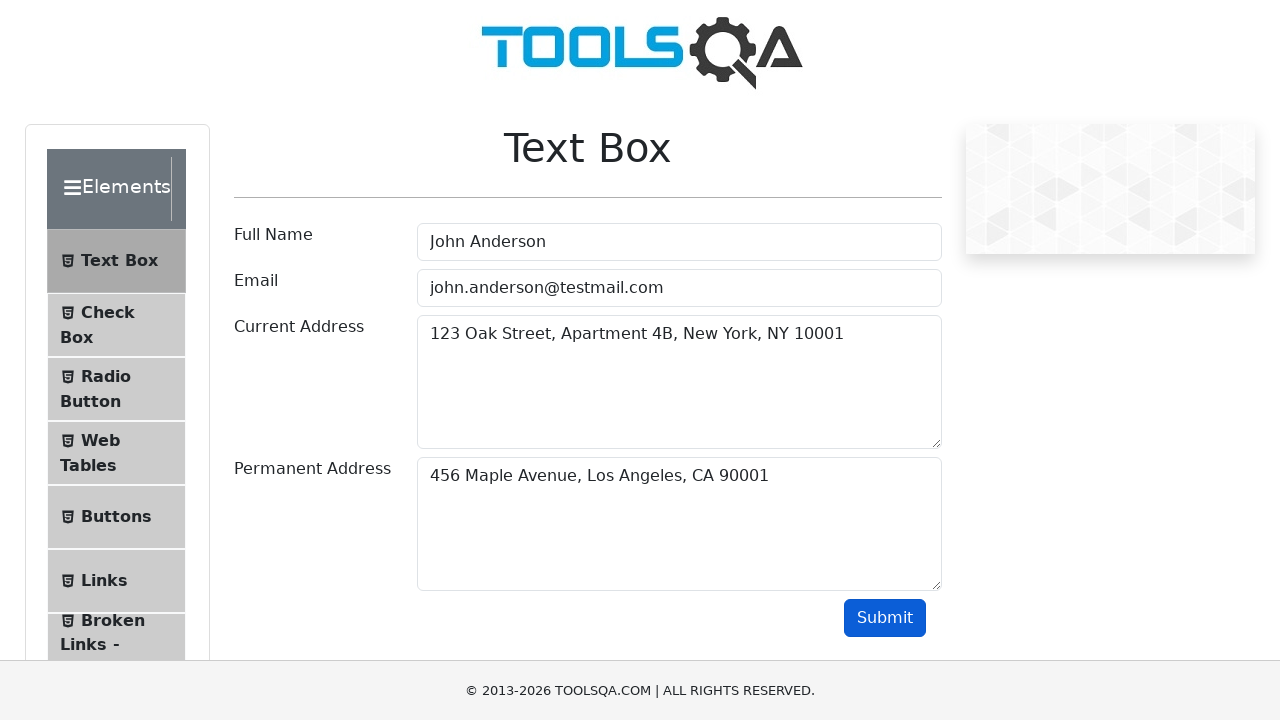

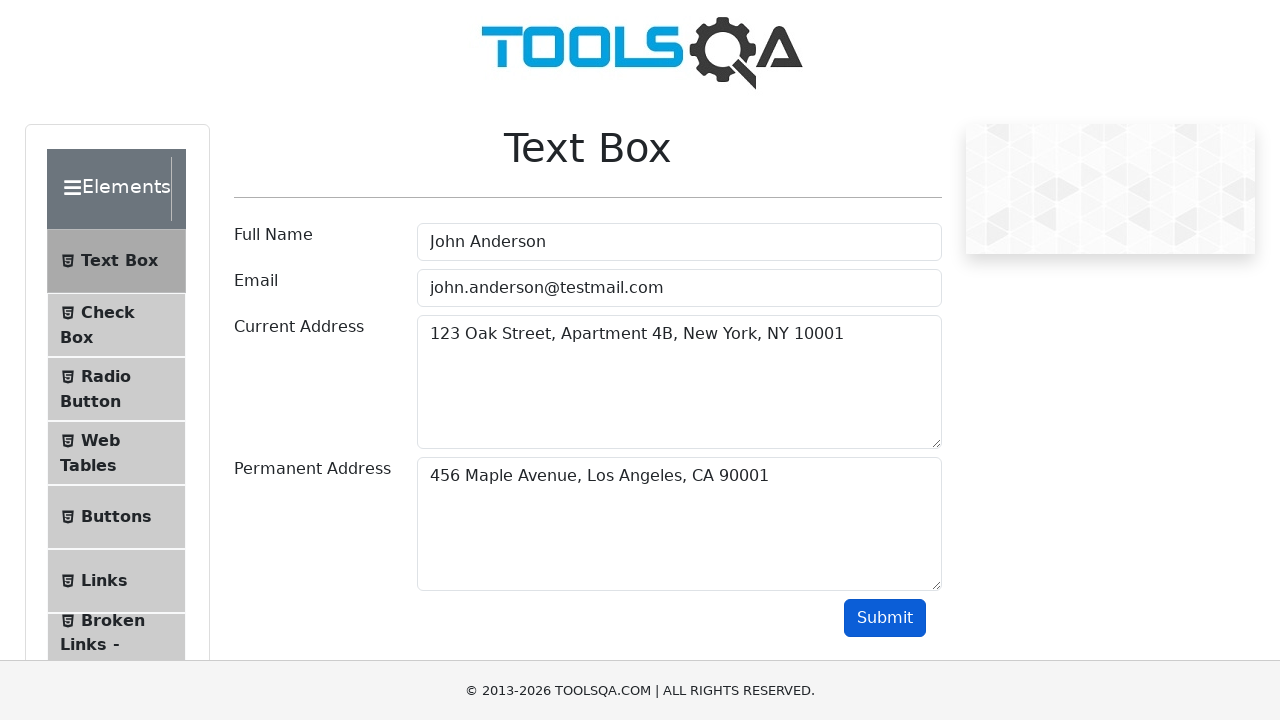